Tests JavaScript alert handling by triggering a confirmation alert and accepting it

Starting URL: http://tizag.com/javascriptT/javascriptalert.php

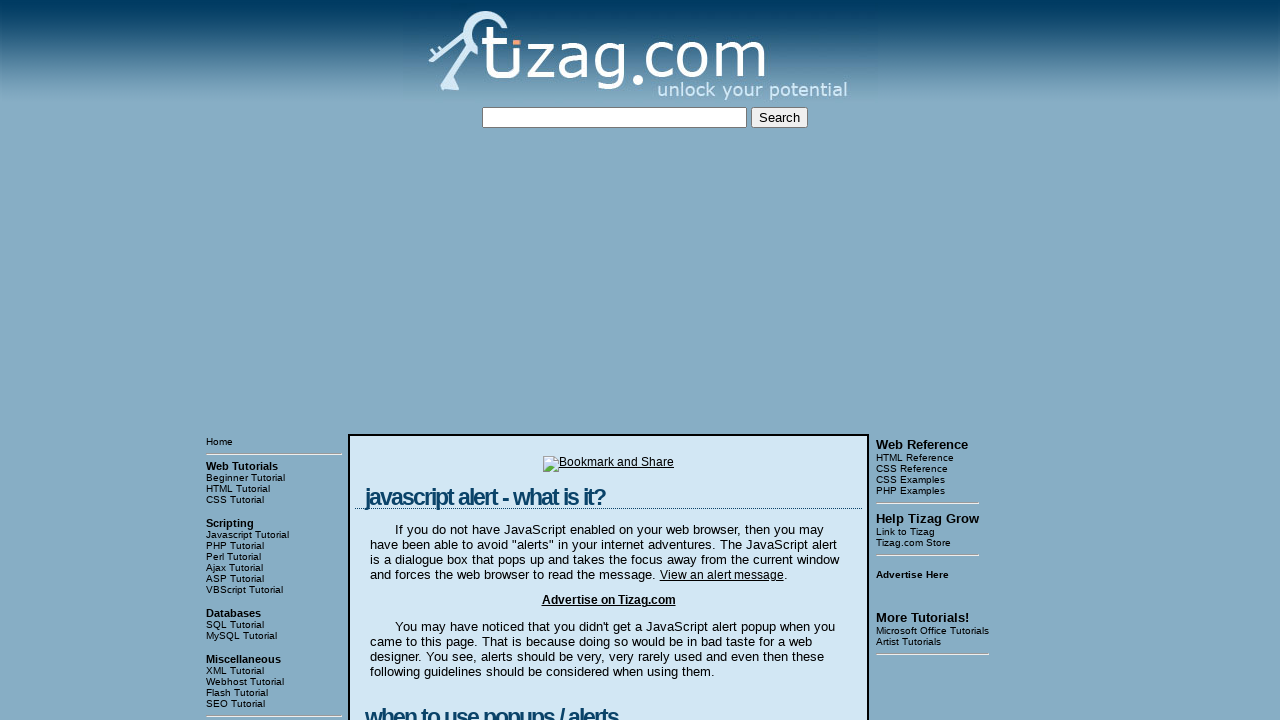

Clicked Confirmation Alert button to trigger alert dialog at (428, 361) on xpath=//input[@value='Confirmation Alert']
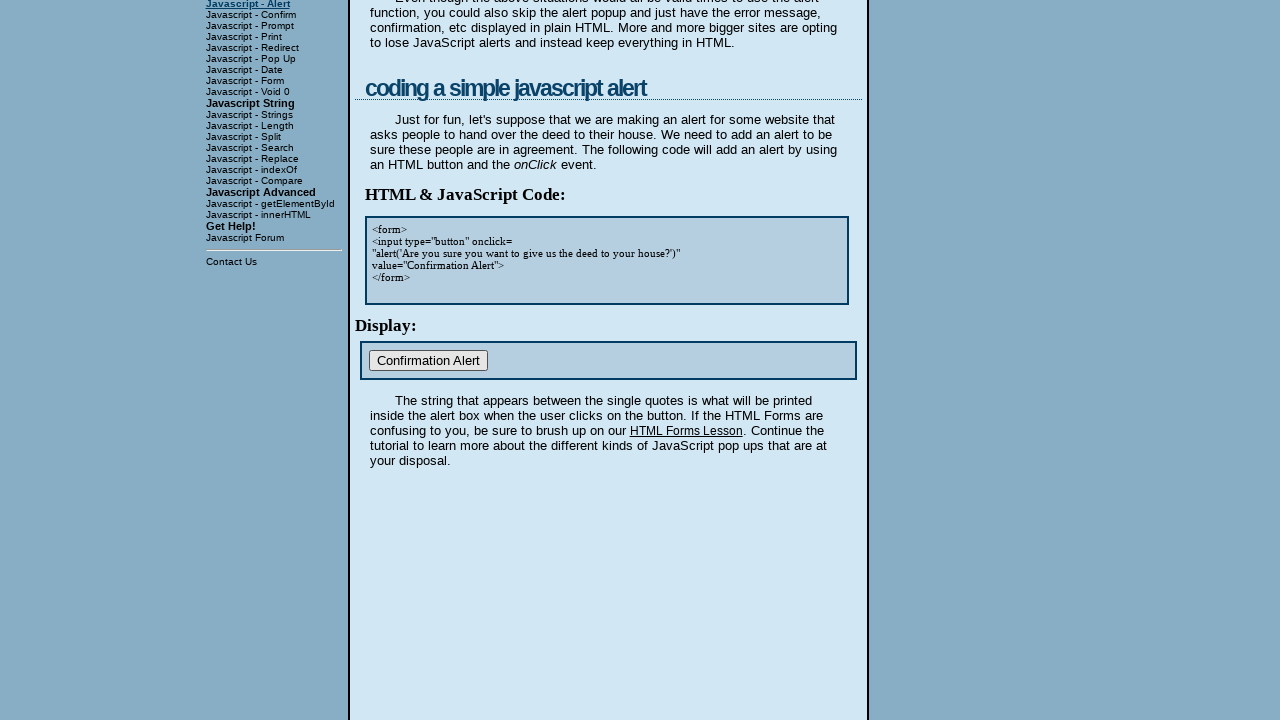

Set up dialog event listener to accept alerts
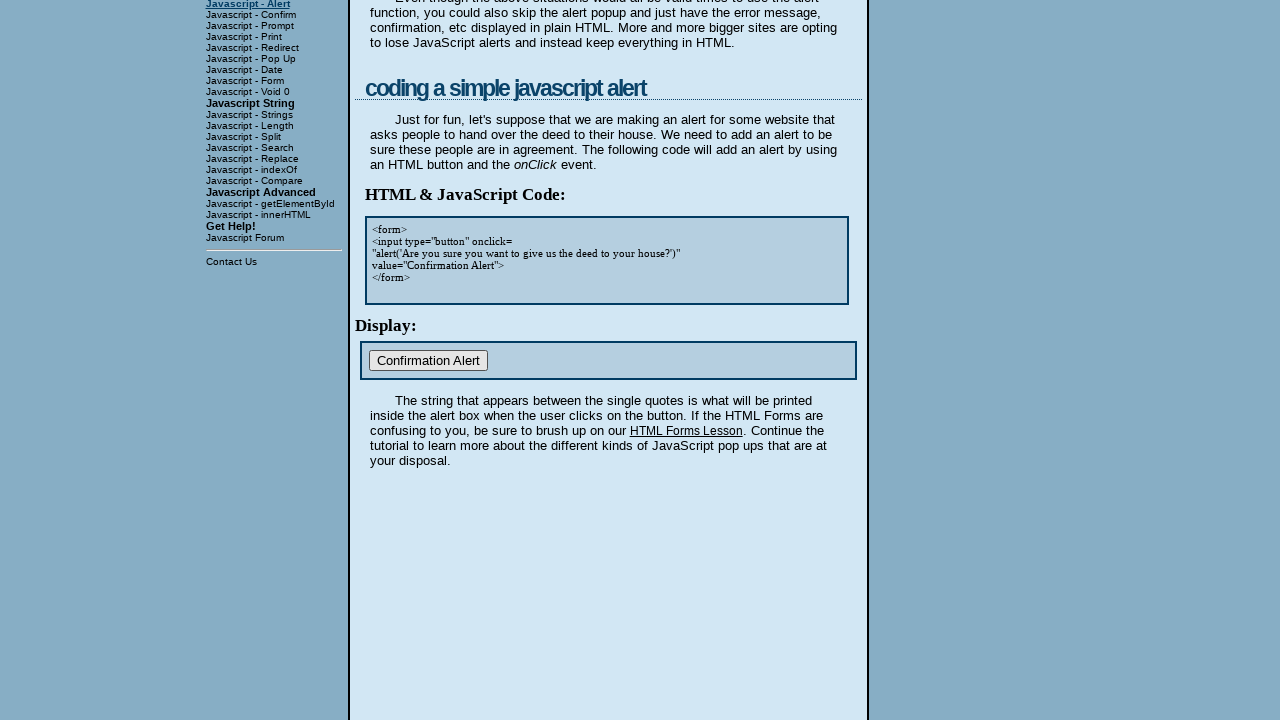

Clicked Confirmation Alert button again to trigger and accept dialog at (428, 361) on xpath=//input[@value='Confirmation Alert']
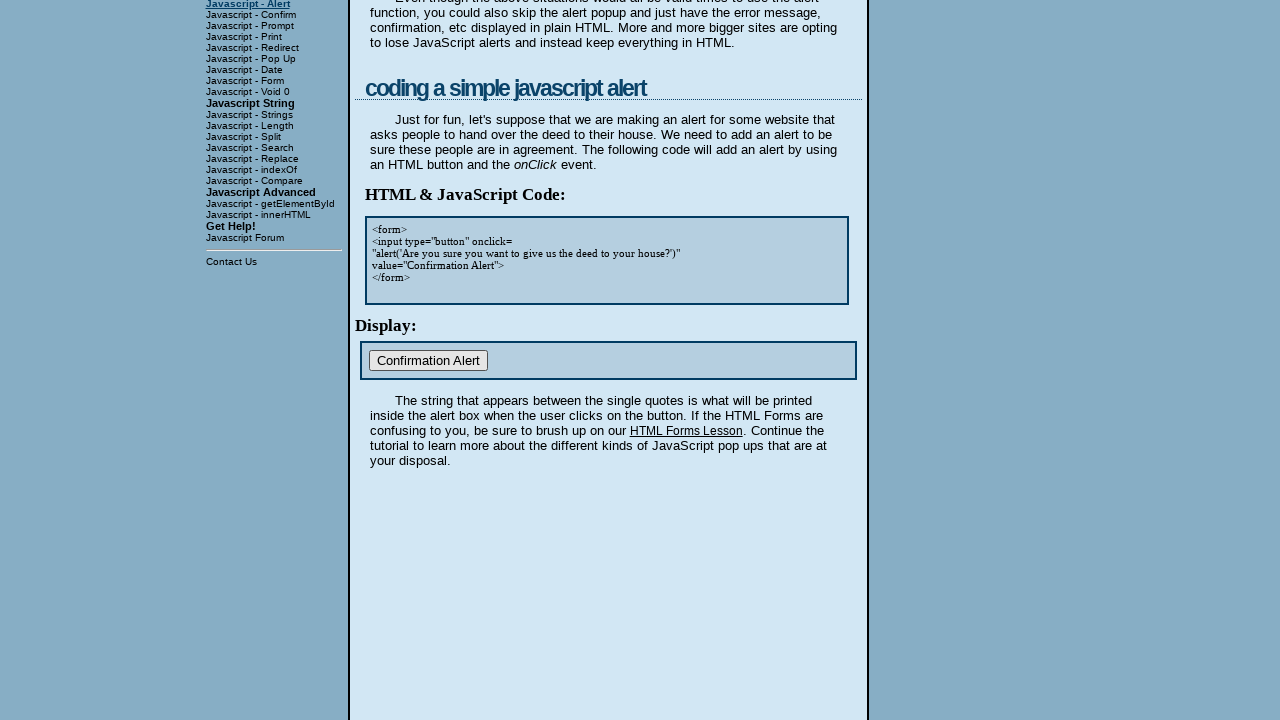

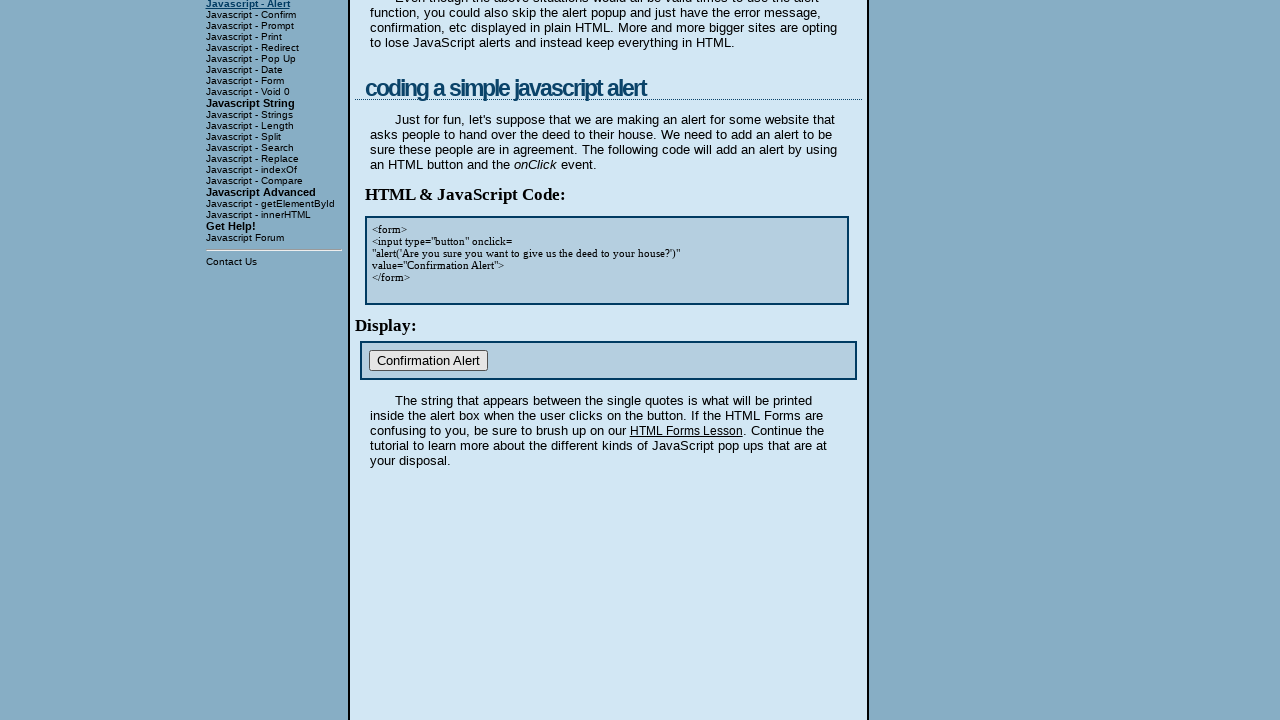